Tests the web tables form by clicking the add new record button and filling in first name, last name, and email fields before submitting the form

Starting URL: https://demoqa.com/webtables

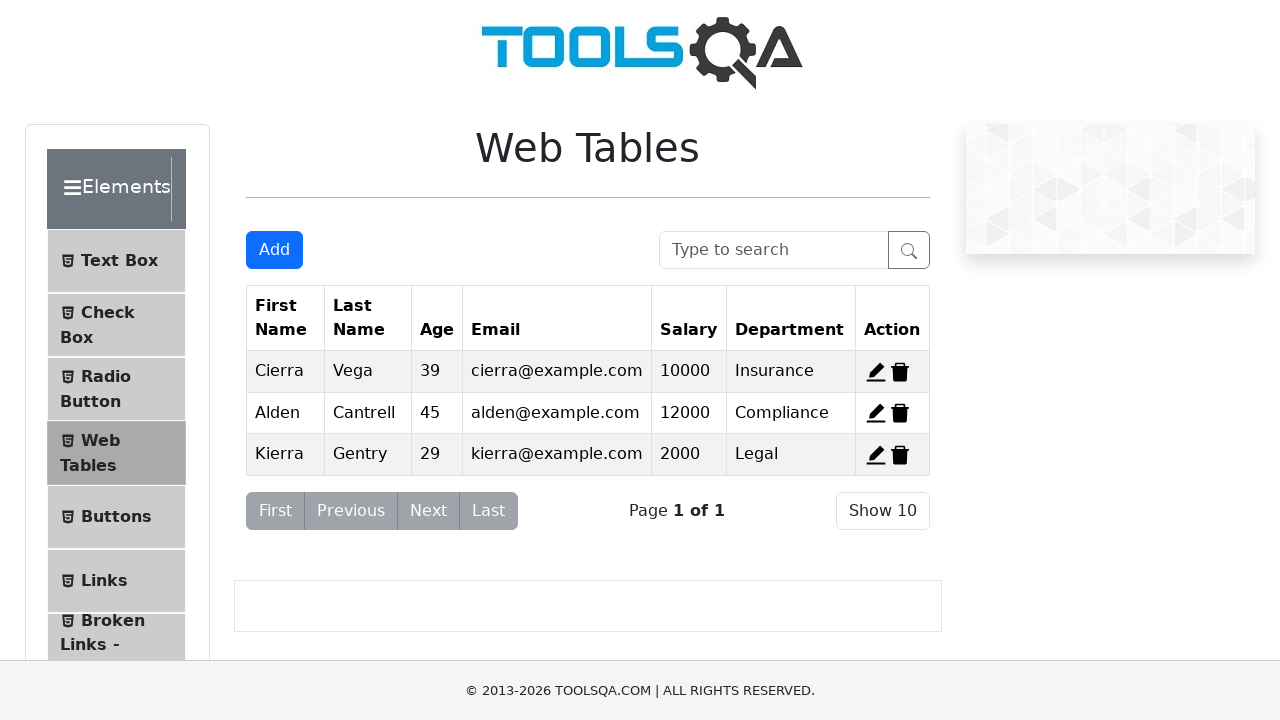

Clicked the add new record button at (274, 250) on #addNewRecordButton
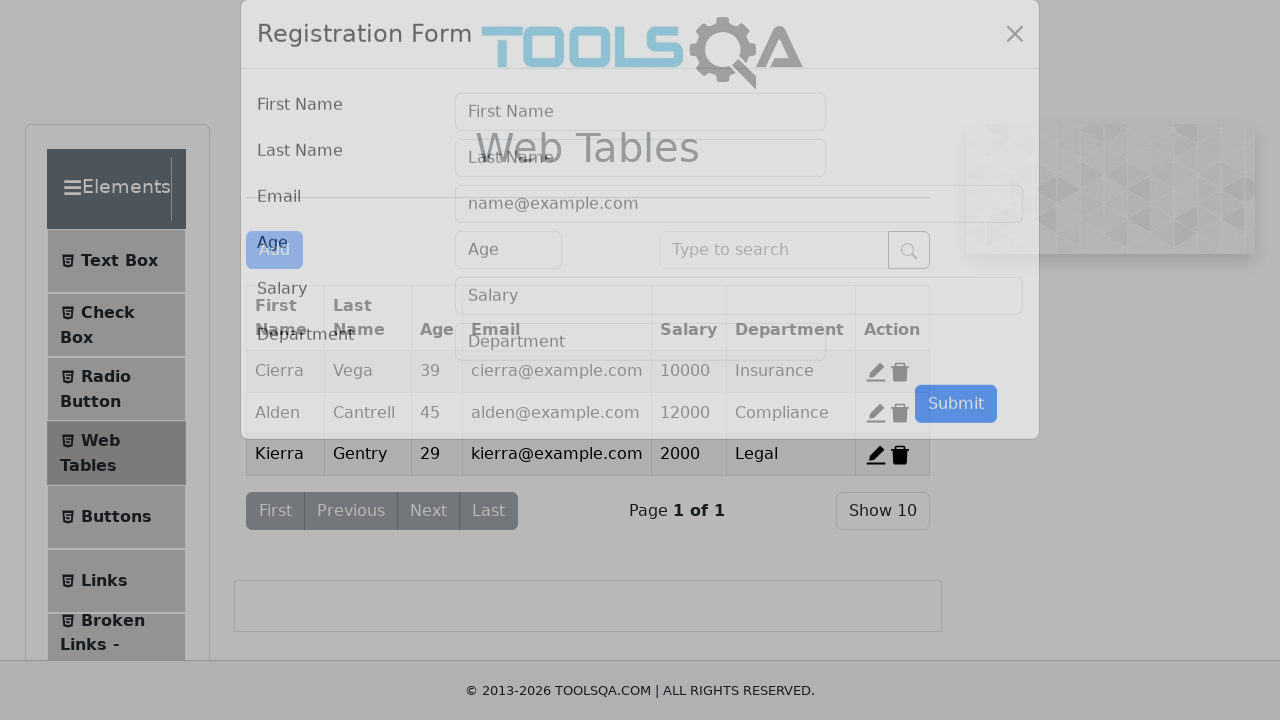

Filled in first name field with 'Frank' on #firstName
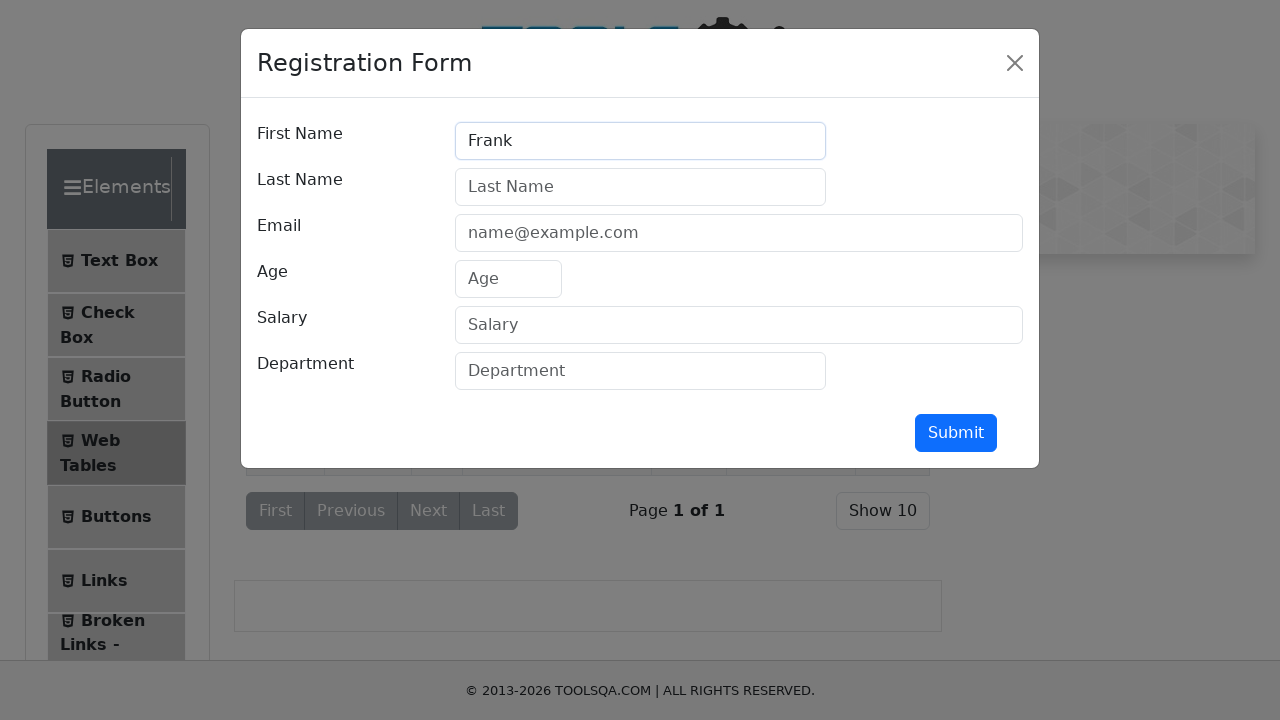

Filled in last name field with 'Sinatra' on #lastName
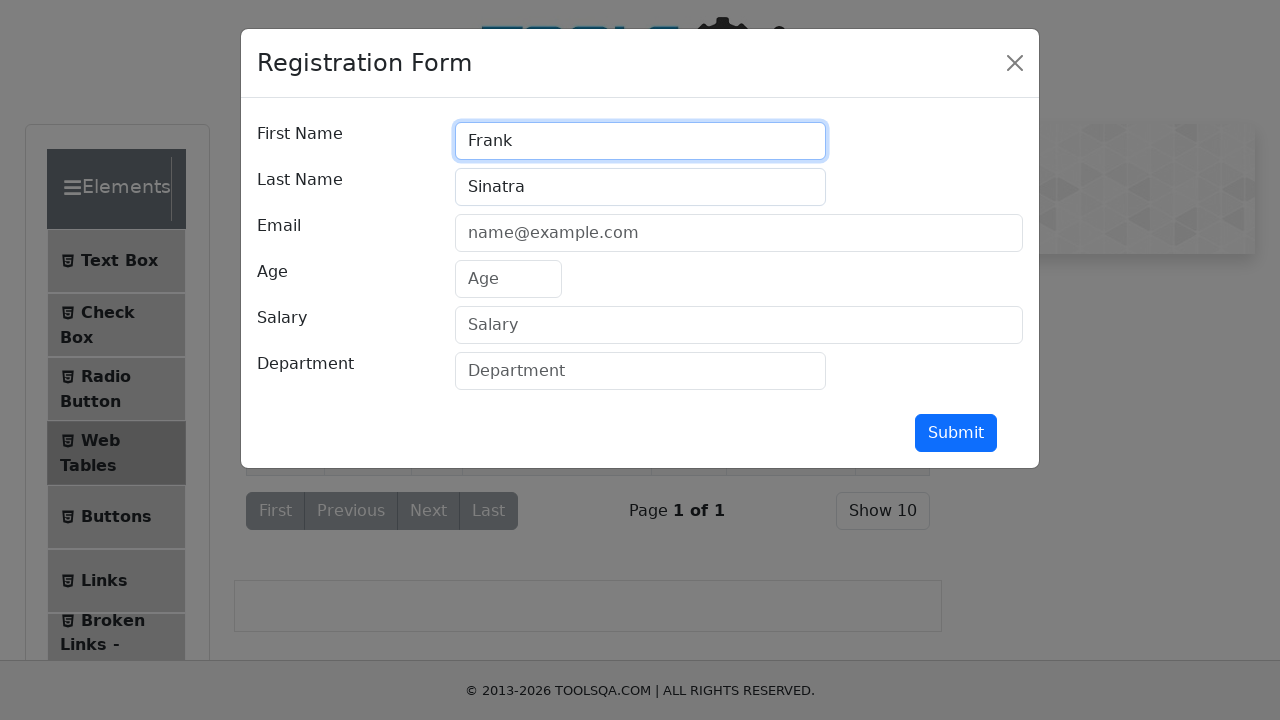

Filled in email field with 'franksinatra@gmail.com' on #userEmail
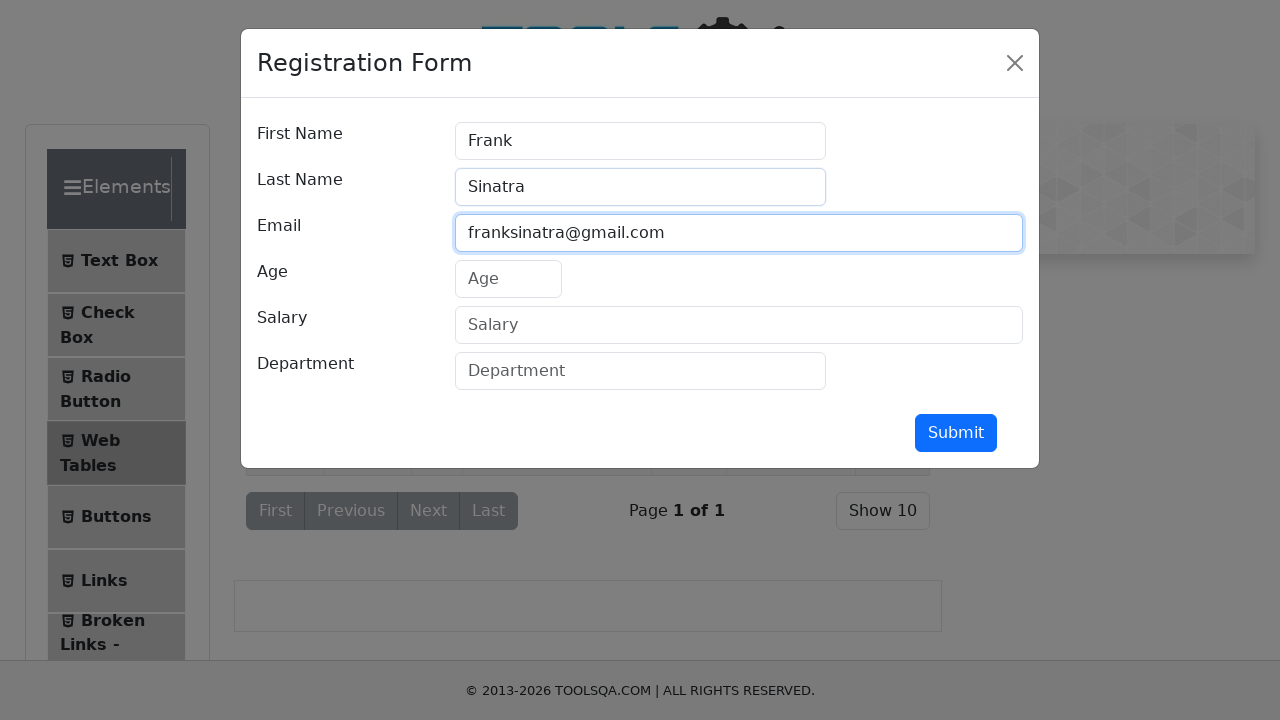

Clicked submit button to add the new record at (956, 433) on #submit
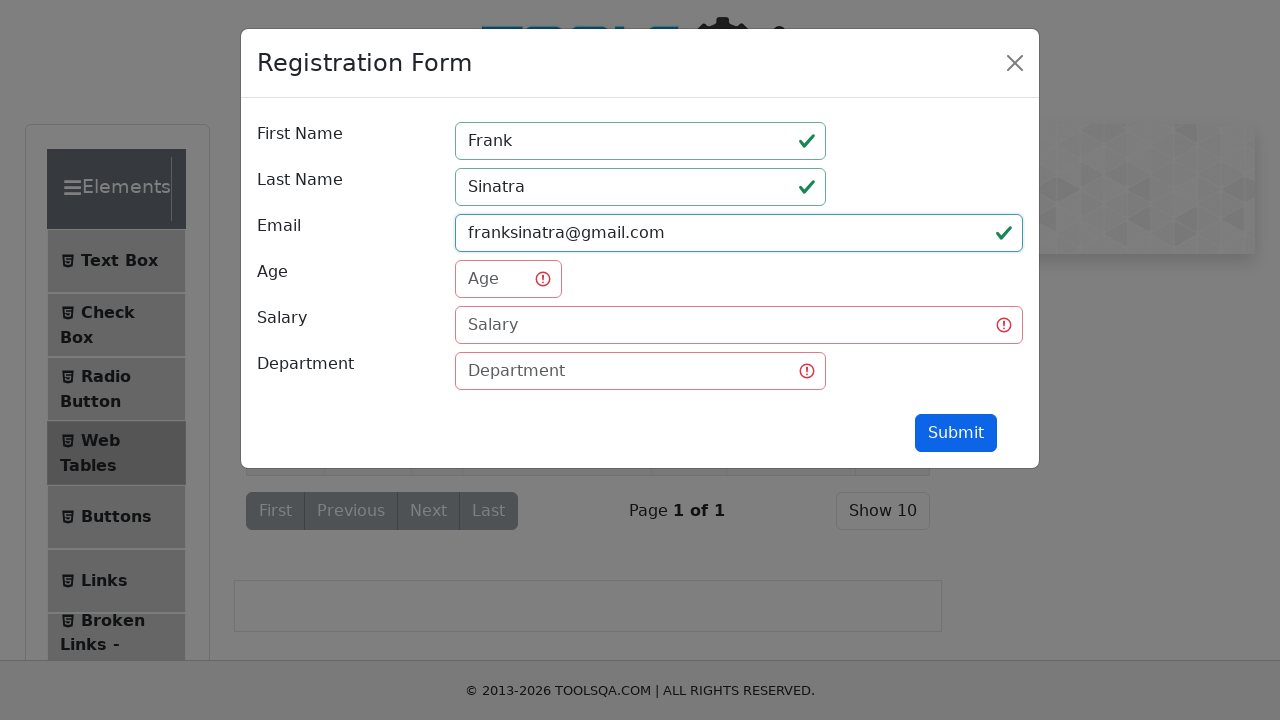

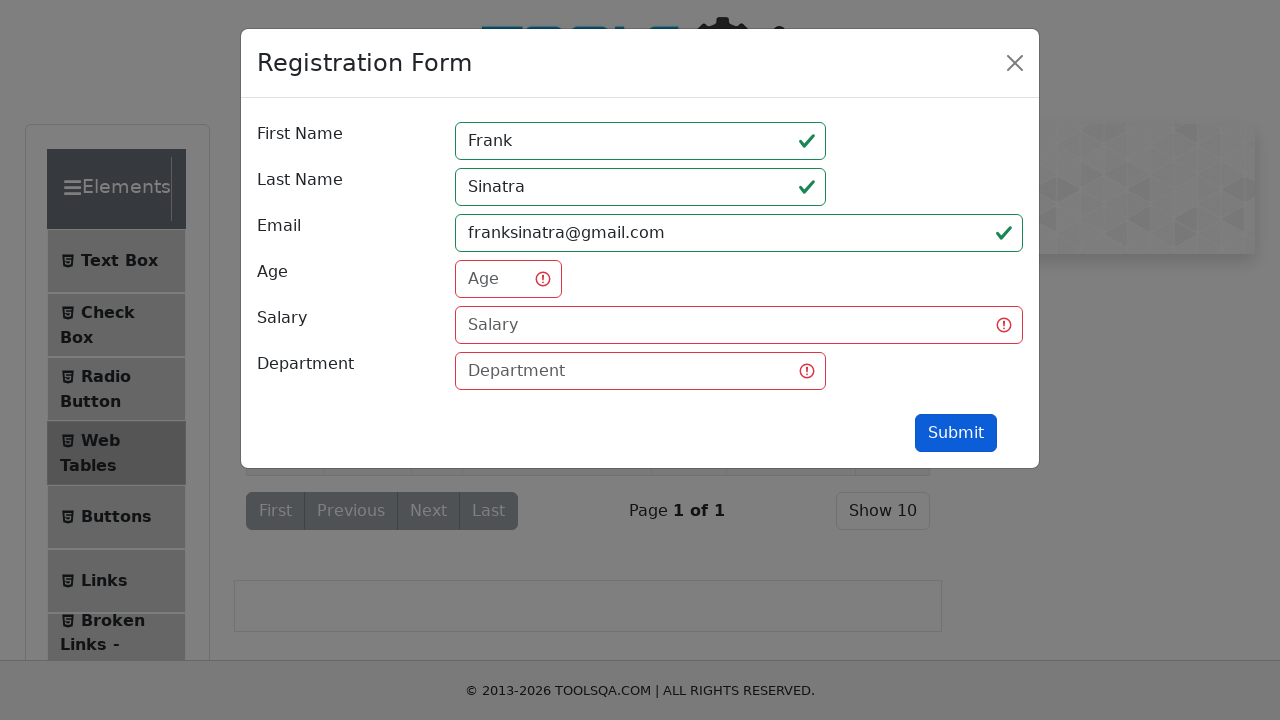